Tests checkbox interaction by clicking on the first checkbox element on the page

Starting URL: http://the-internet.herokuapp.com/checkboxes

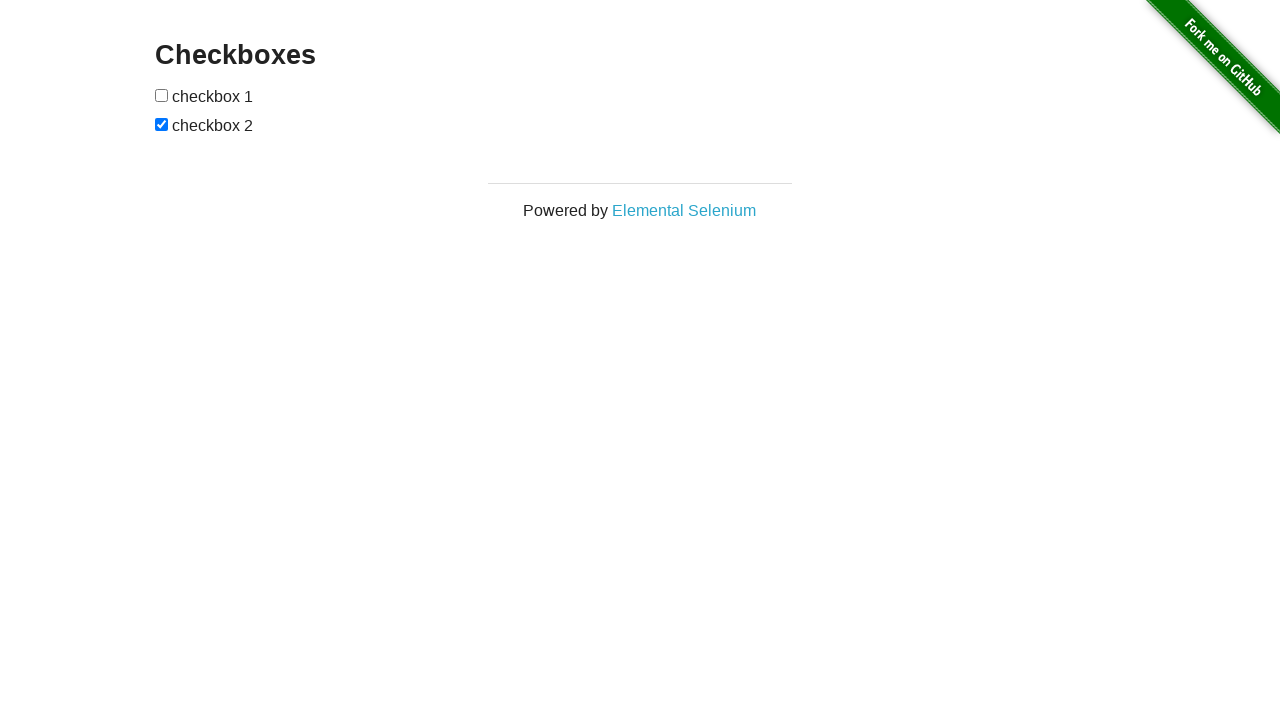

Navigated to checkboxes page
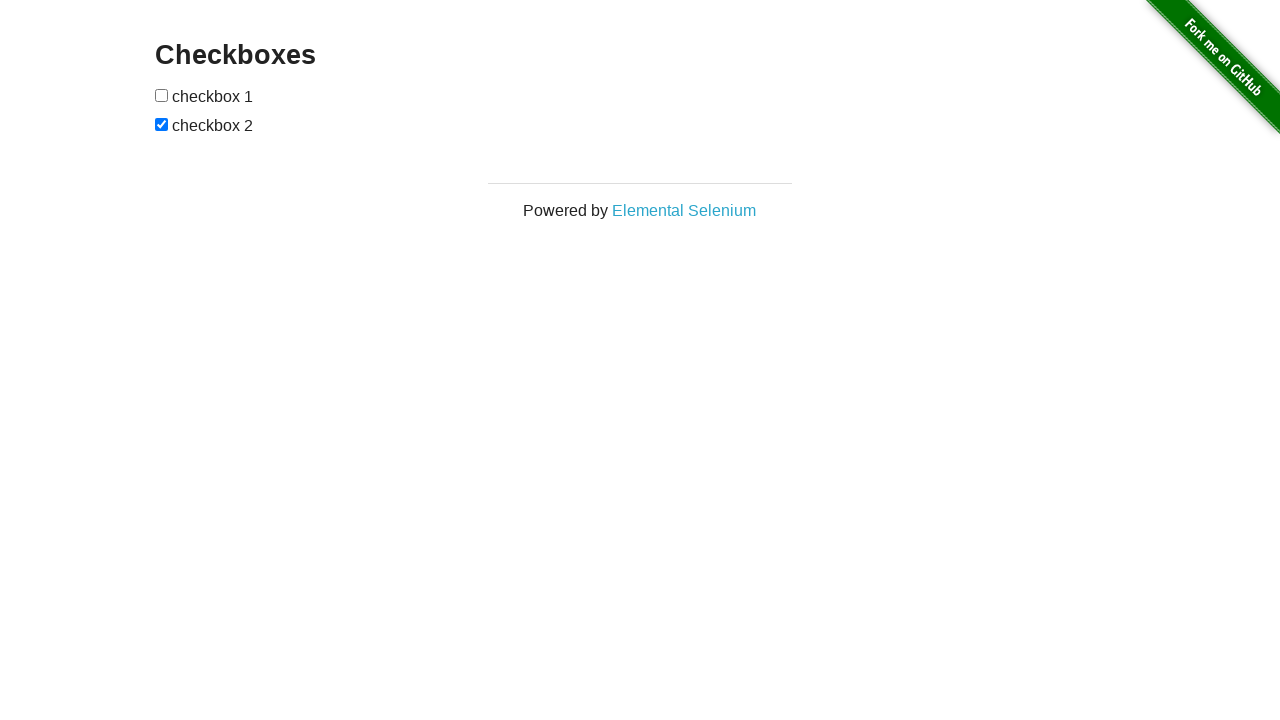

Clicked the first checkbox element at (162, 95) on xpath=//*[@id='checkboxes']/input[1]
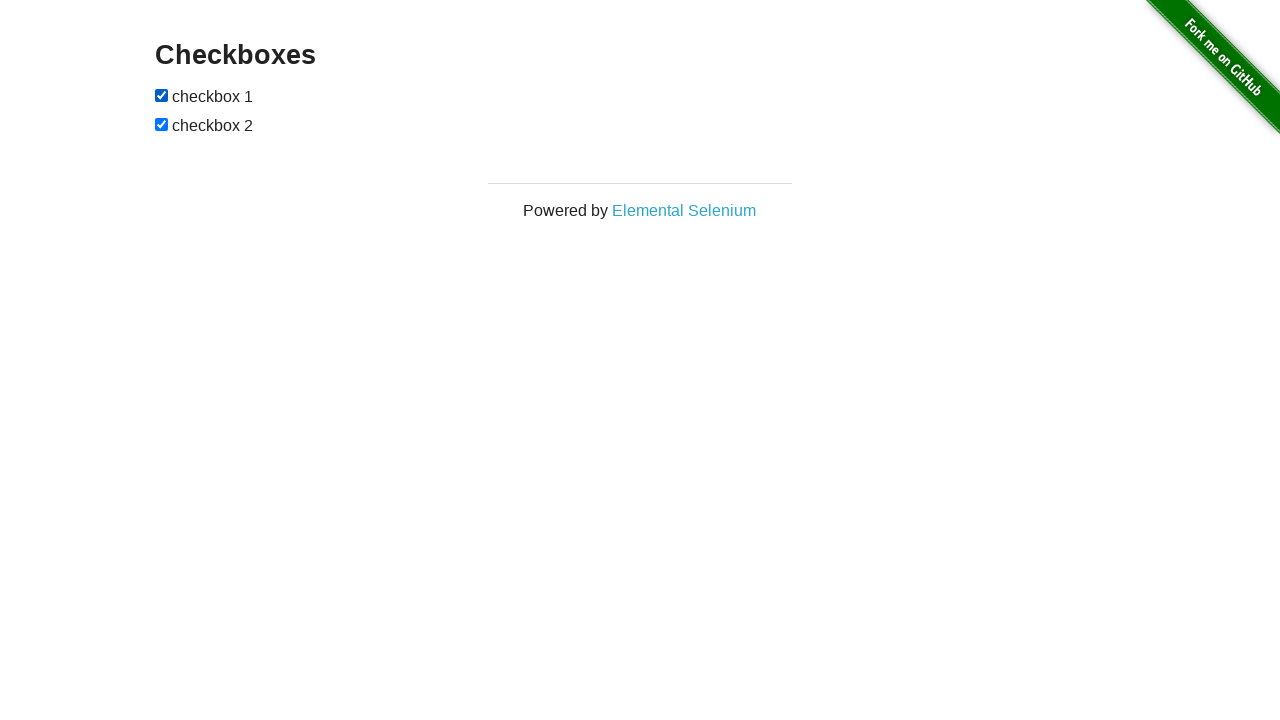

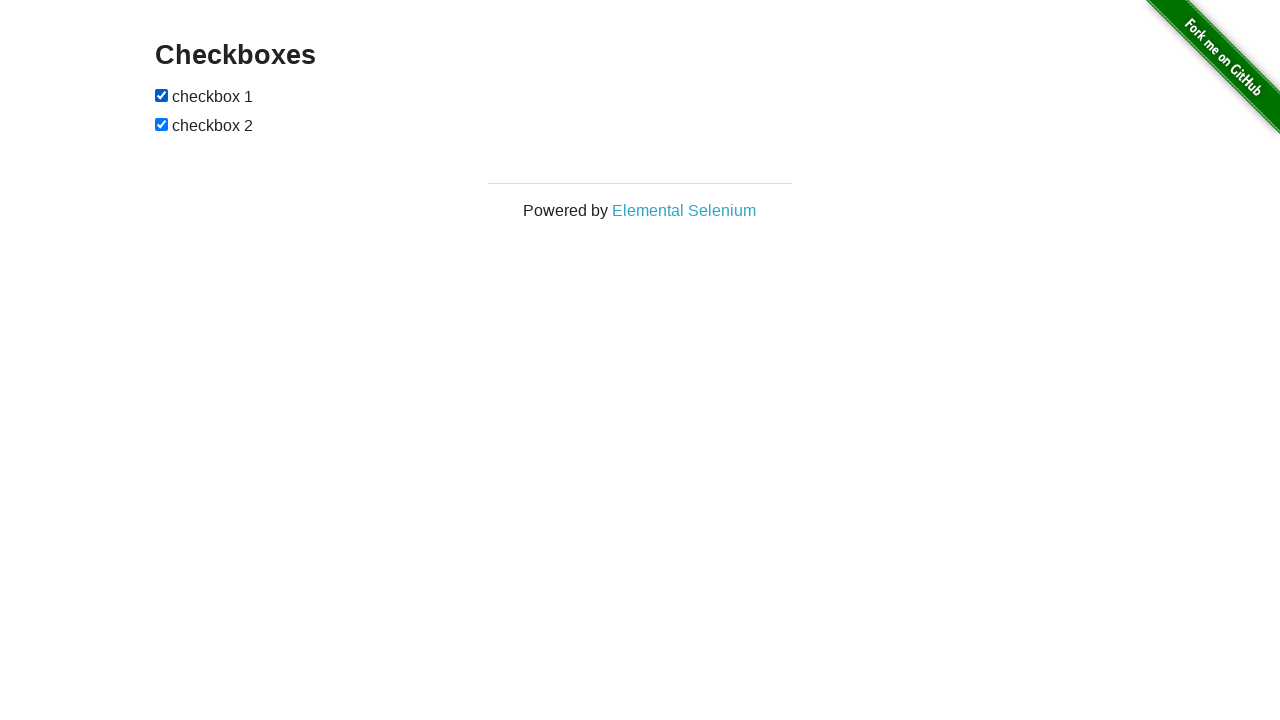